Tests selection behavior of radio buttons and checkboxes, including verifying selection state and deselection of checkboxes.

Starting URL: https://automationfc.github.io/basic-form/index.html

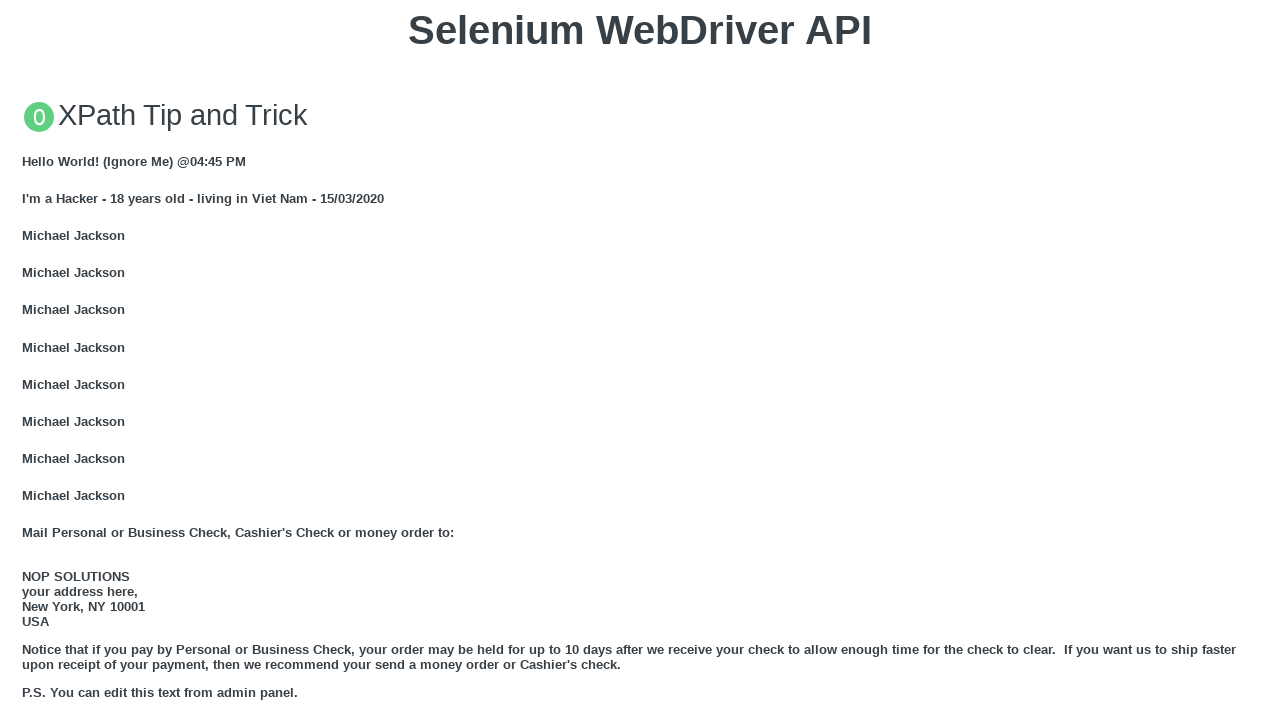

Page reloaded
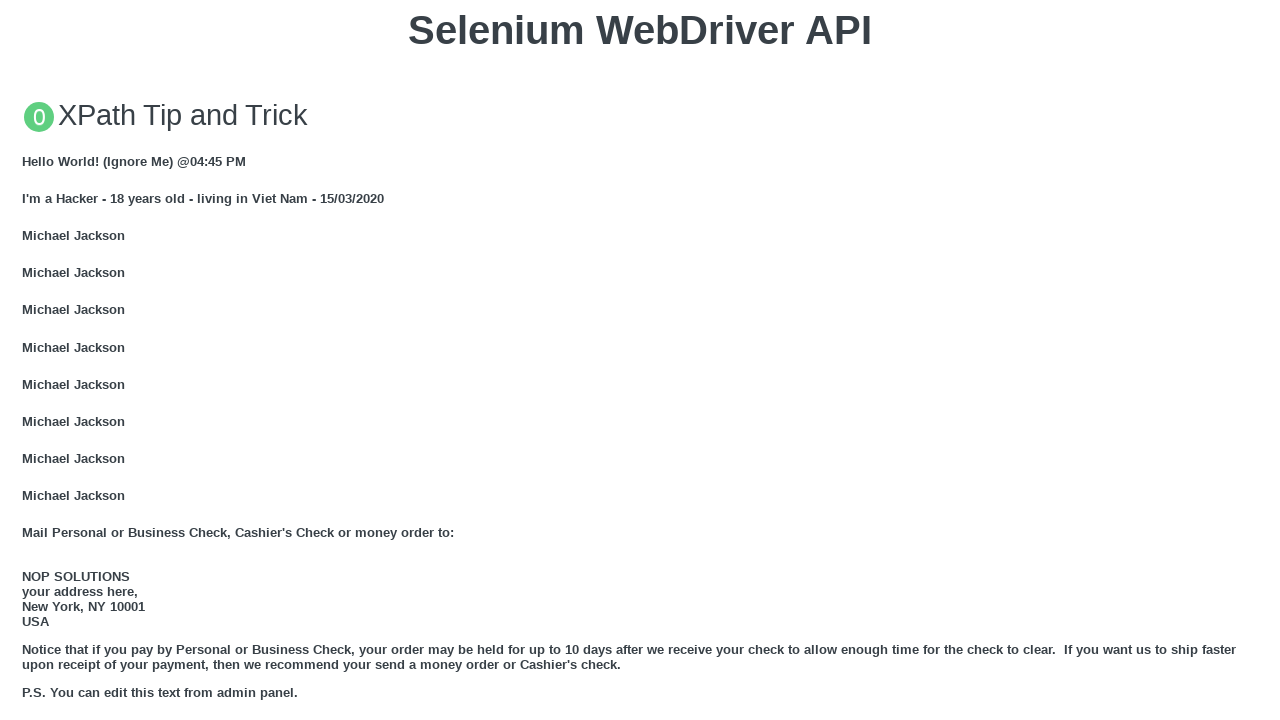

Clicked 'Under 18' radio button at (28, 360) on #under_18
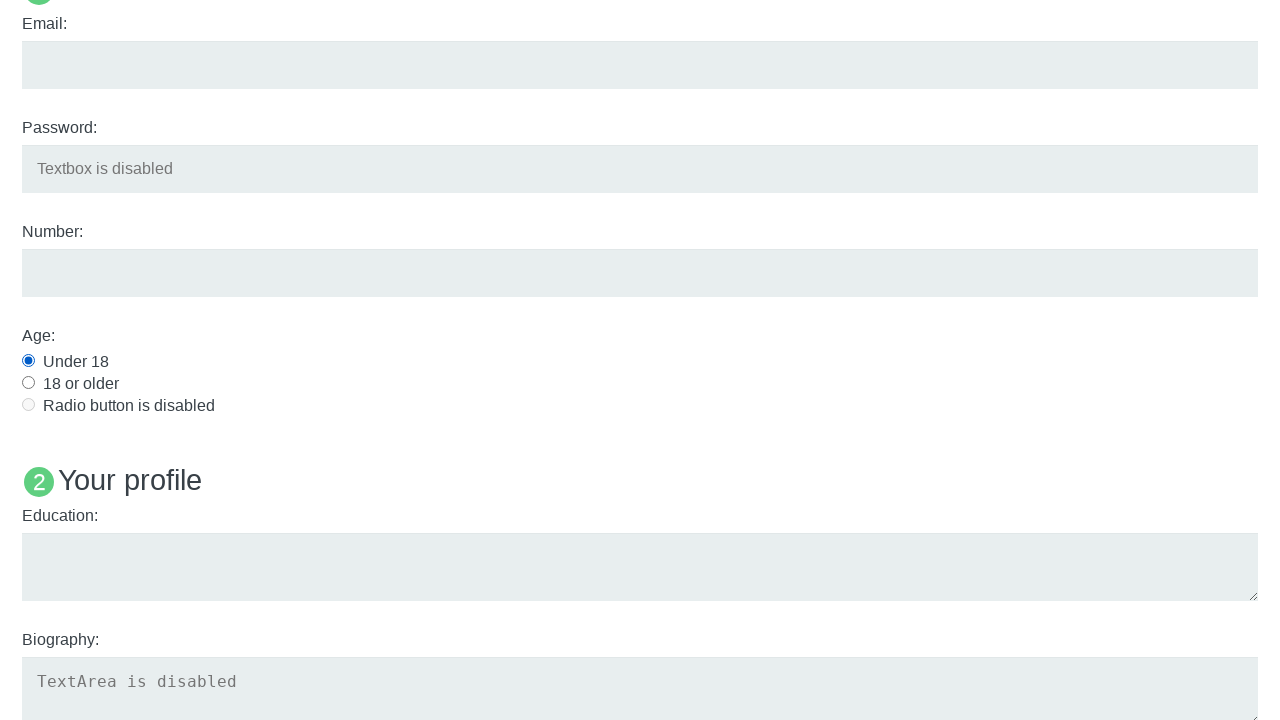

Verified 'Under 18' radio button is selected
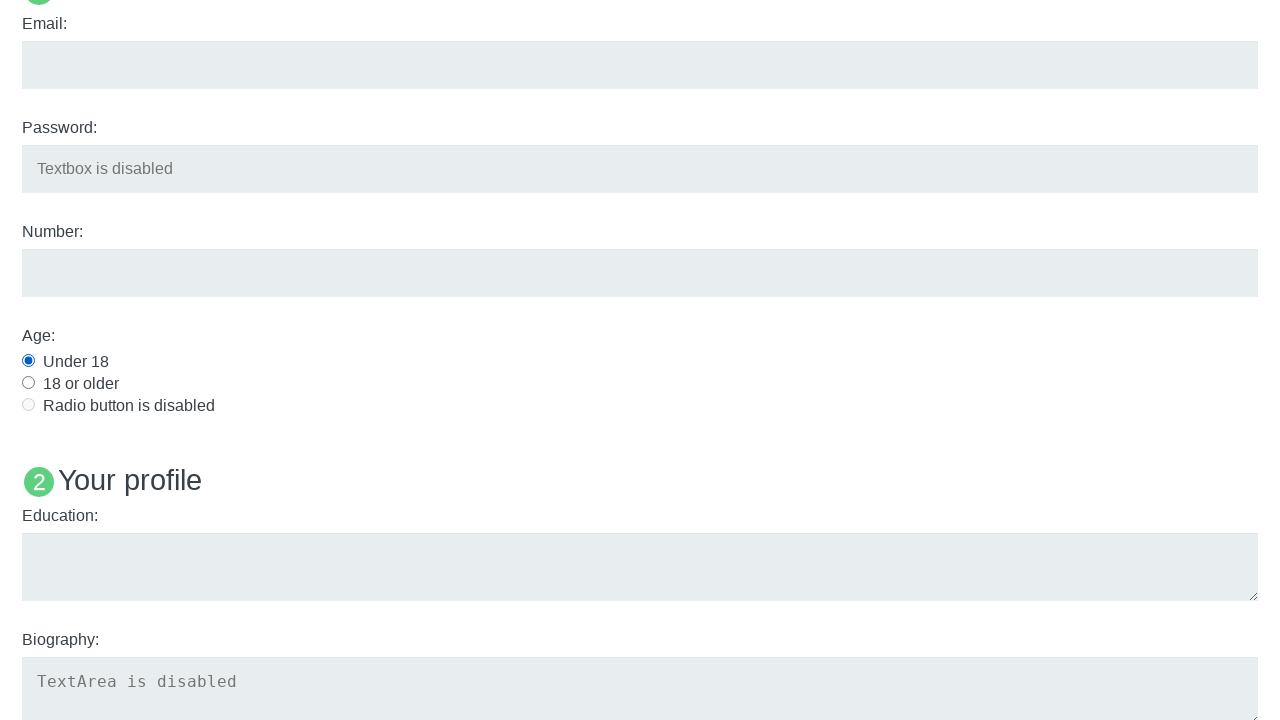

Clicked 'Java' checkbox at (28, 361) on #java
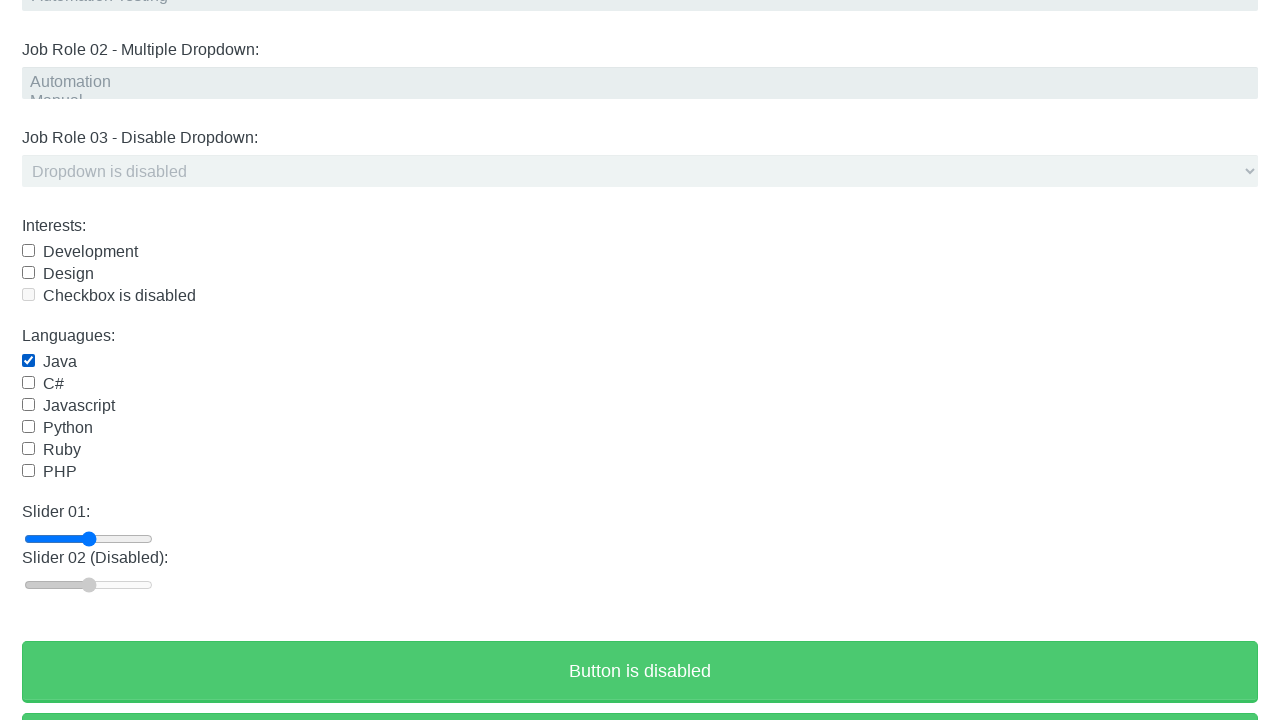

Verified 'Java' checkbox is selected
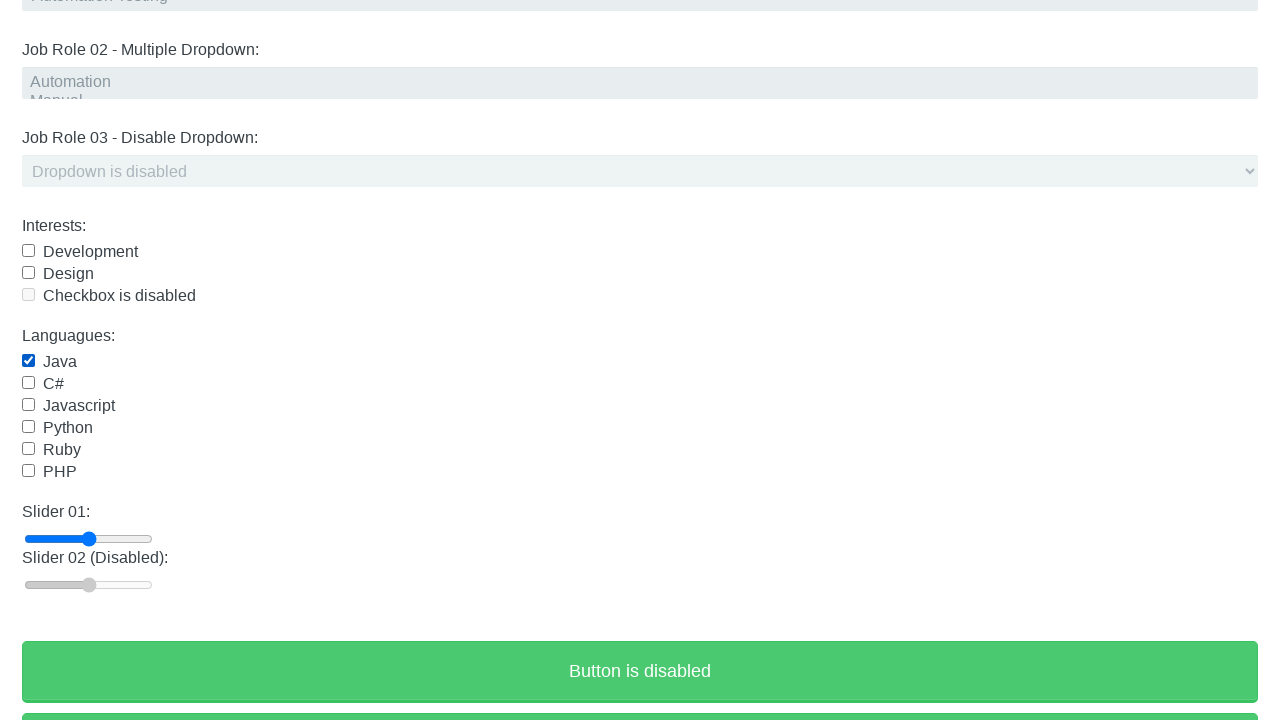

Verified 'Under 18' radio button is still selected
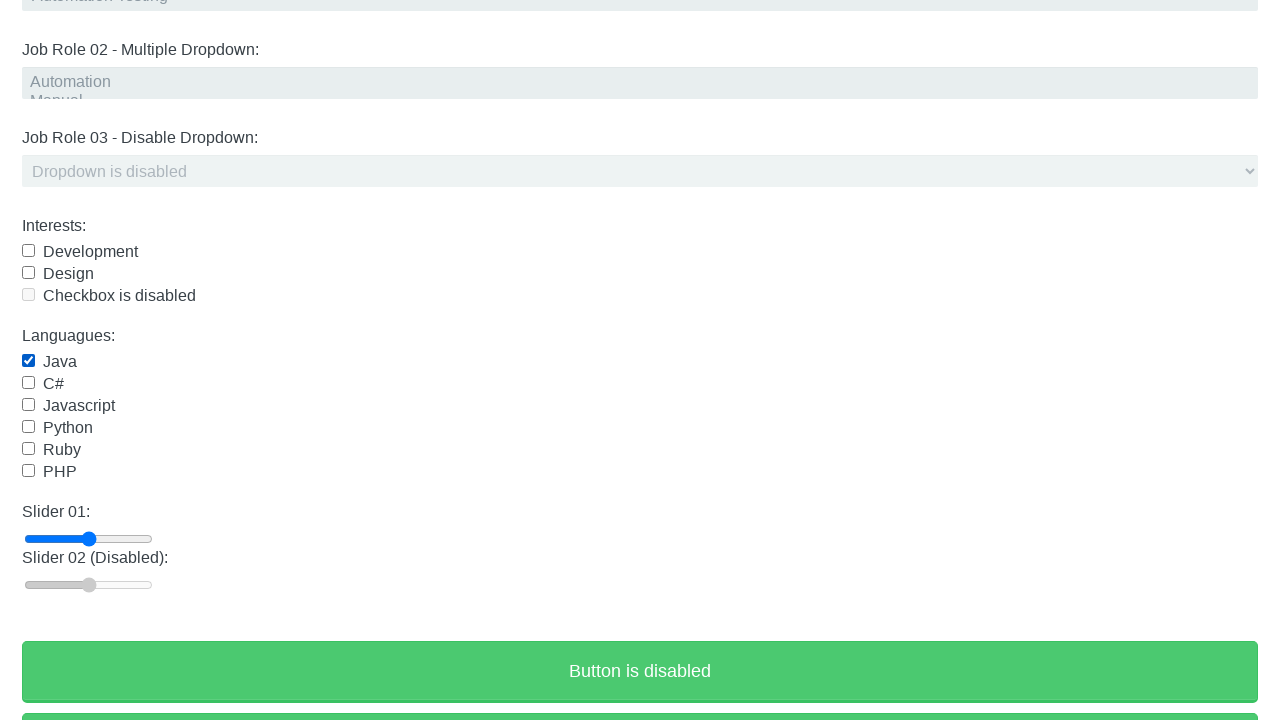

Clicked 'Java' checkbox again to deselect at (28, 361) on #java
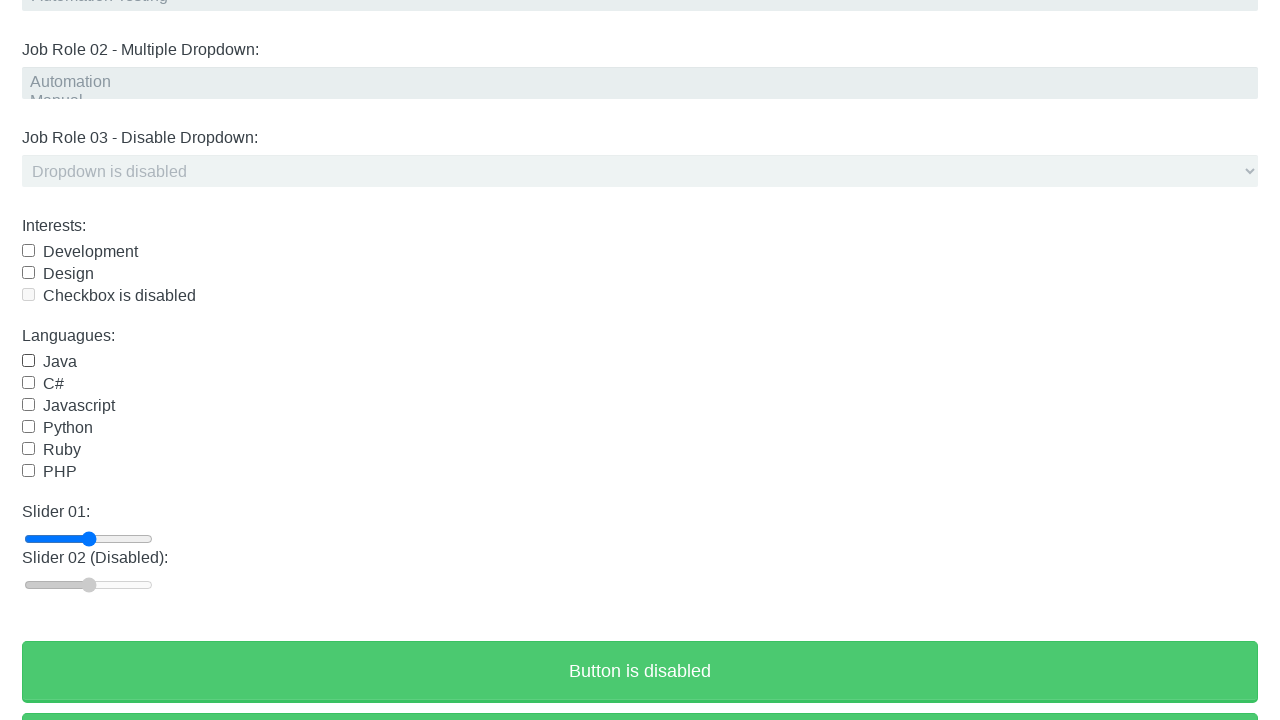

Verified 'Java' checkbox is deselected
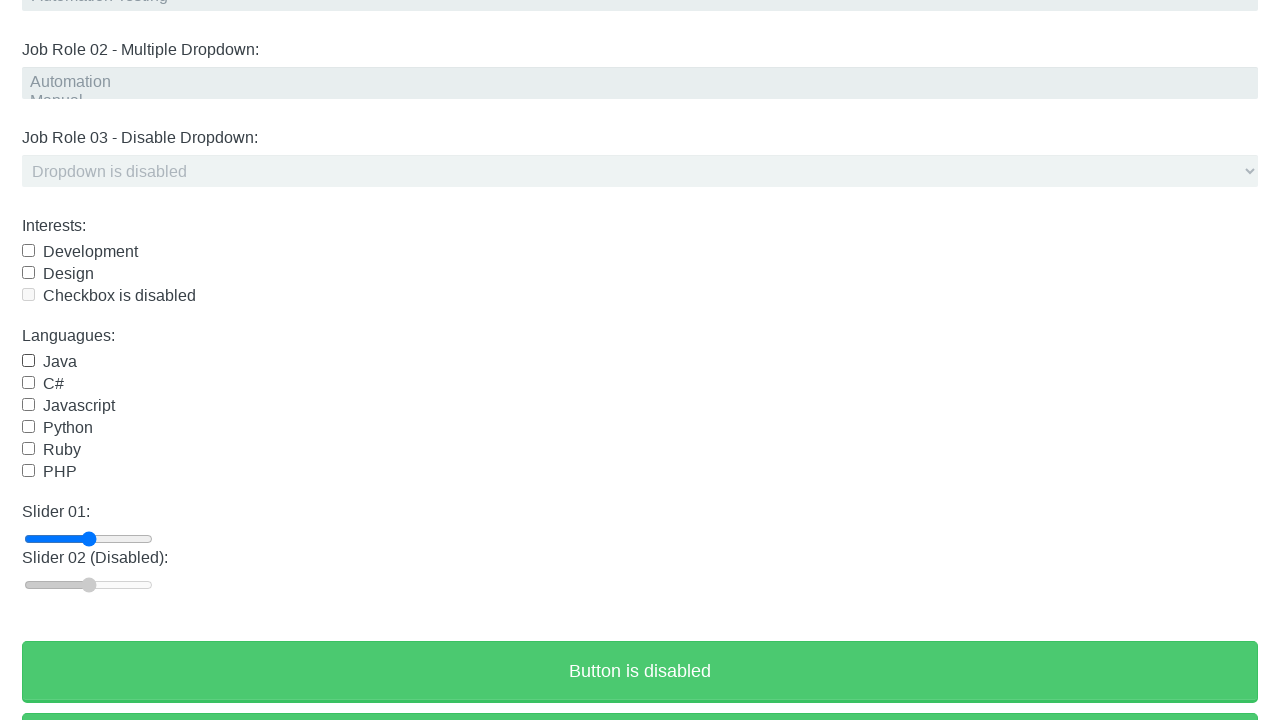

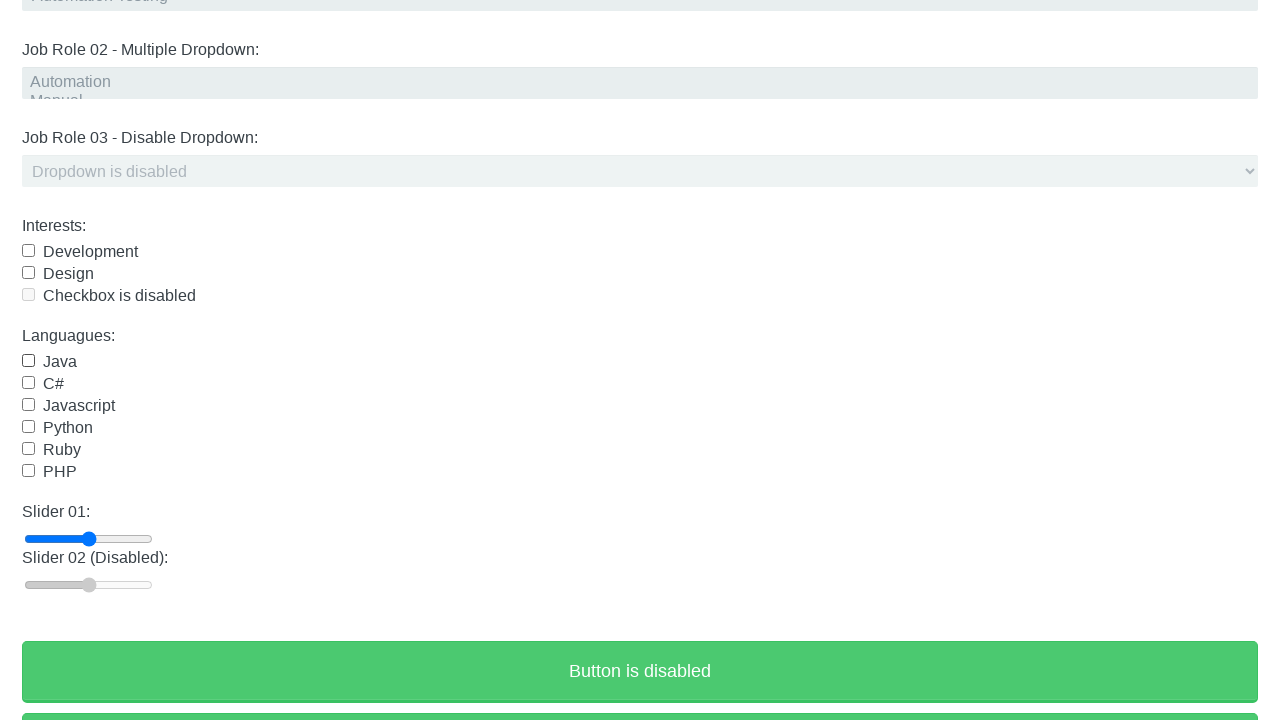